Tests the weather data form by selecting a specific date (year, month, day) from dropdown menus and submitting the form to view daily weather summary data.

Starting URL: https://wrcc.dri.edu/cgi-bin/wea_daysum.pl?casagh

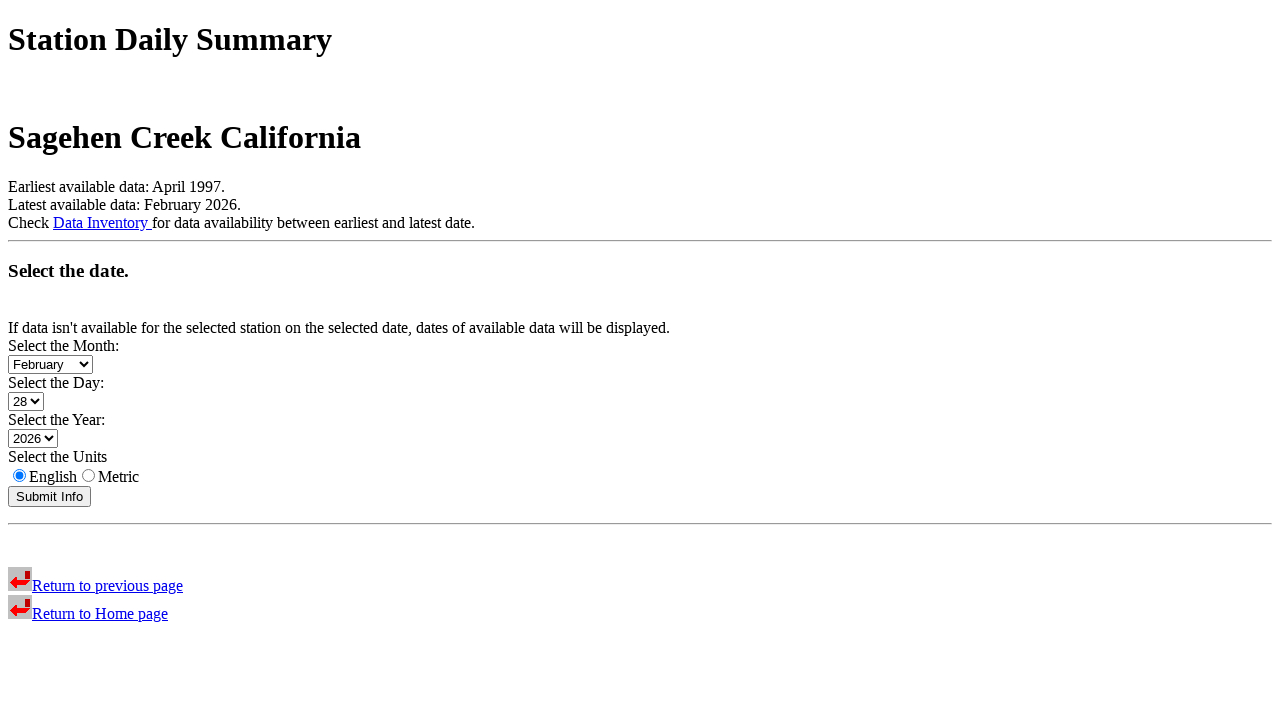

Selected year 2010 from dropdown menu on form select:nth-of-type(3)
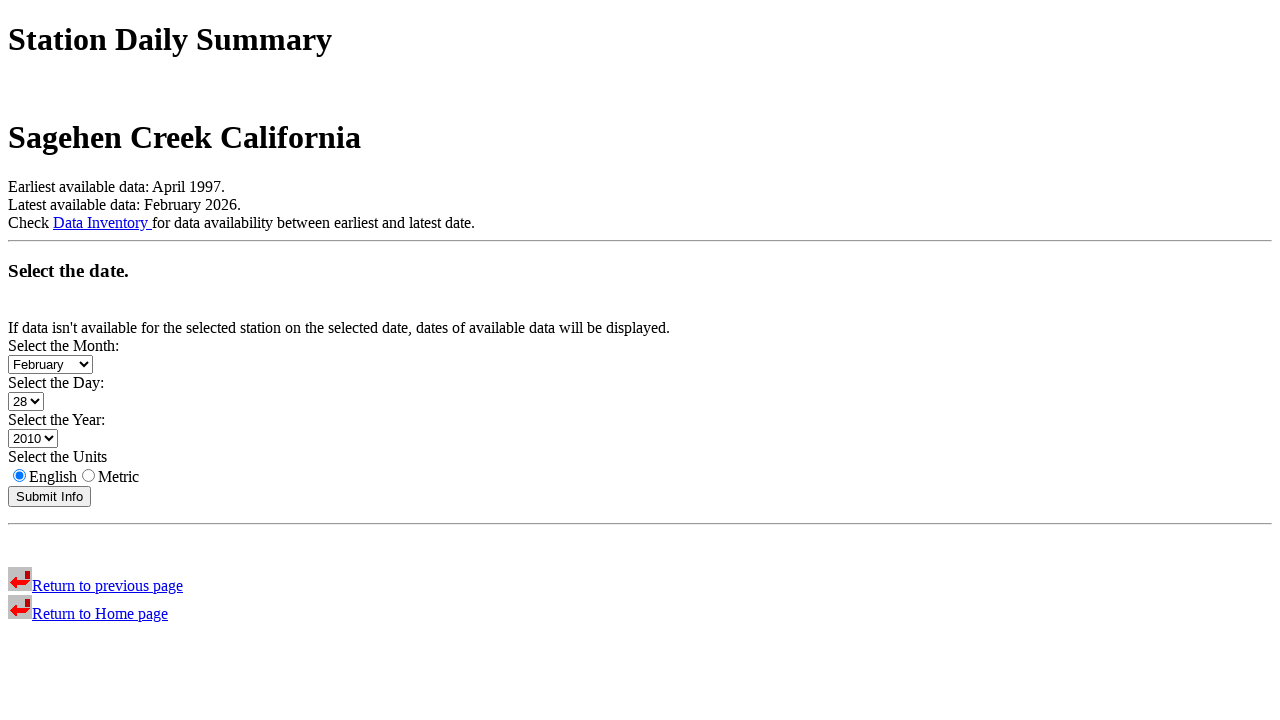

Selected month (July) from dropdown menu on form select:nth-of-type(1)
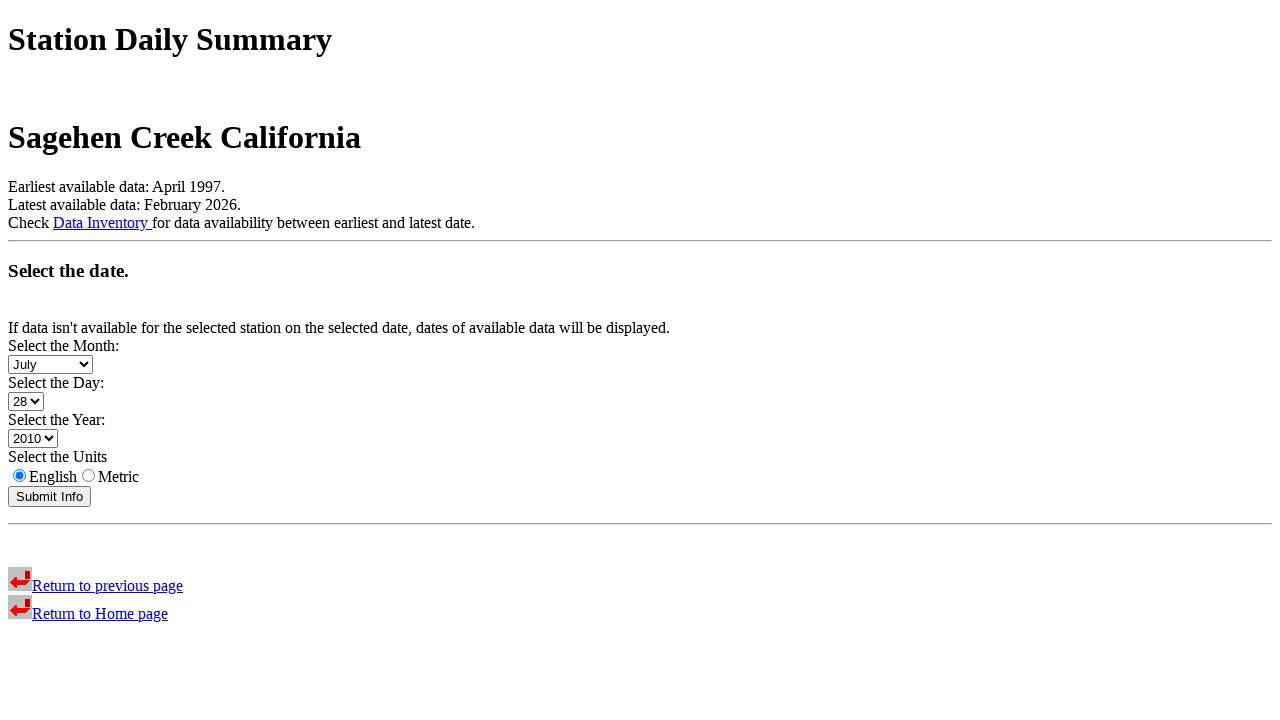

Selected day 15 from dropdown menu on form select:nth-of-type(2)
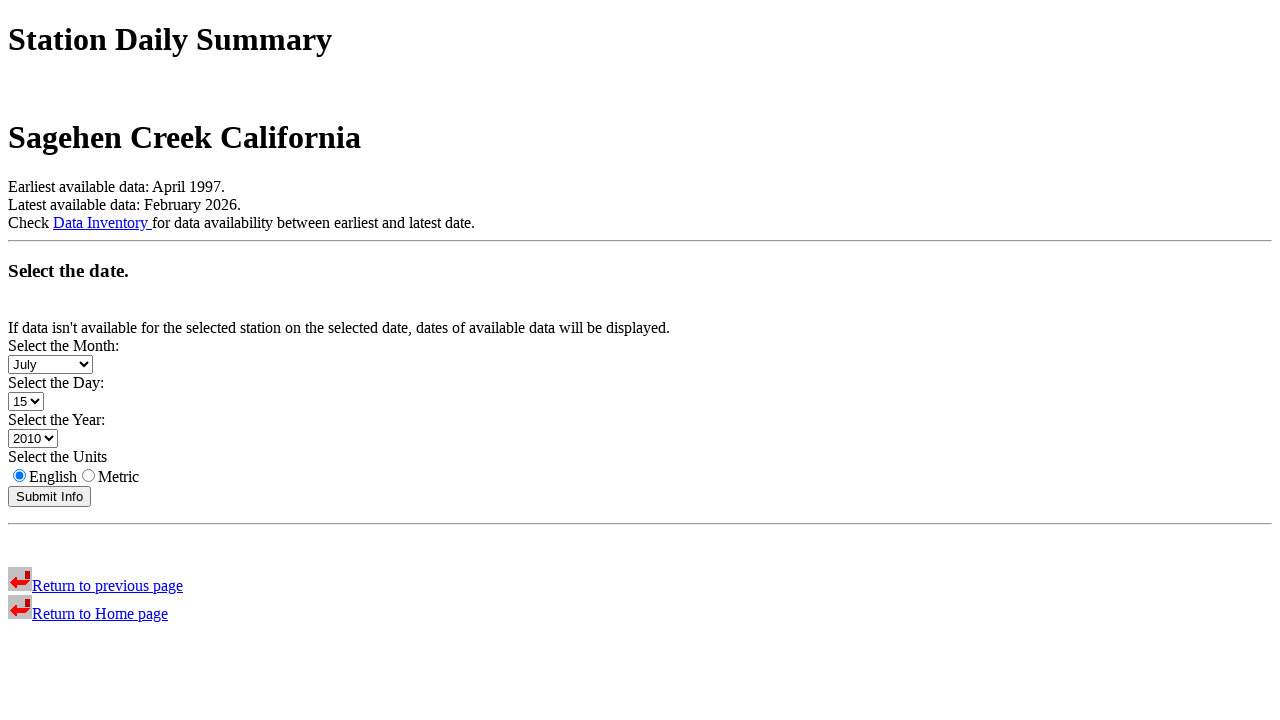

Clicked submit button to view daily weather summary data at (50, 497) on form input[type="submit"]
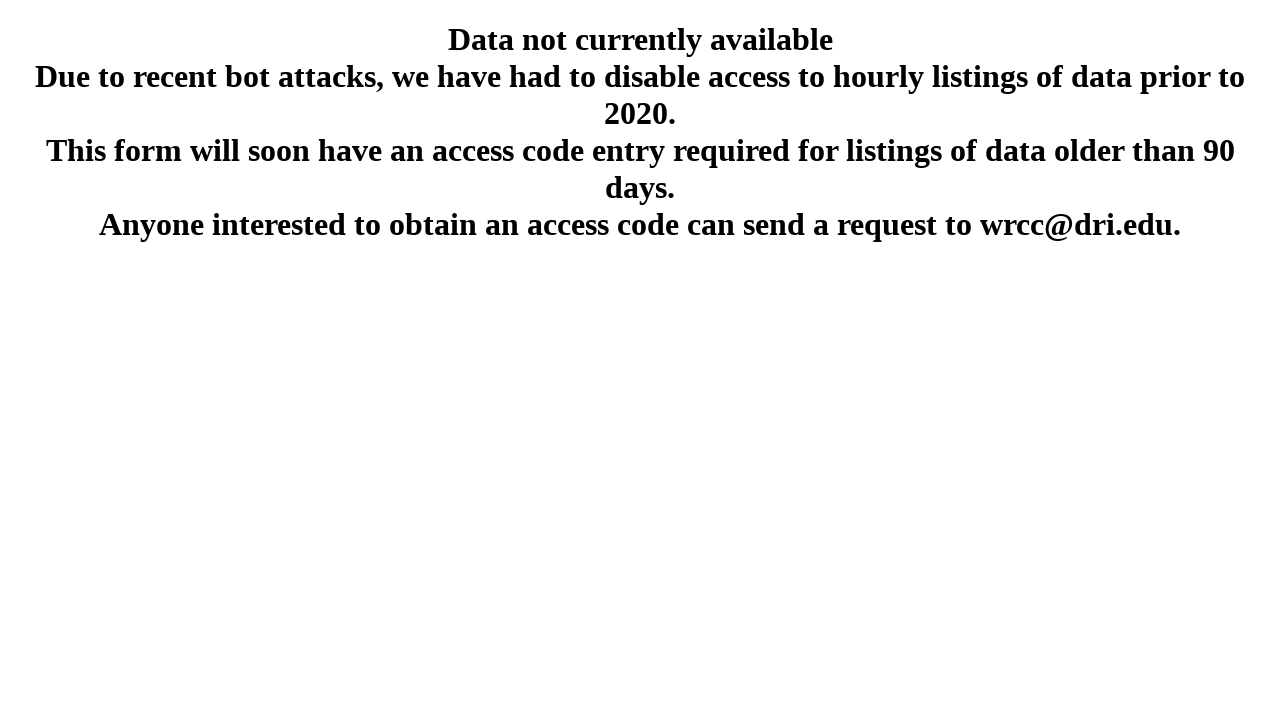

Weather data results page loaded
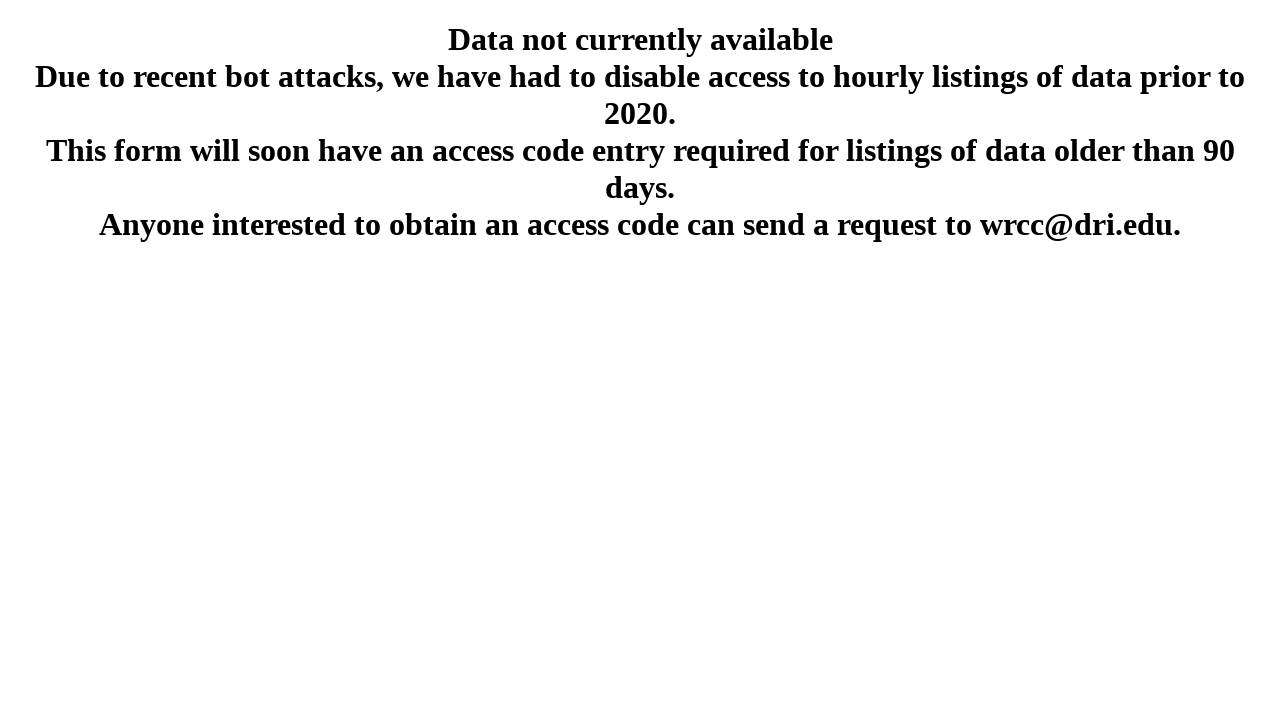

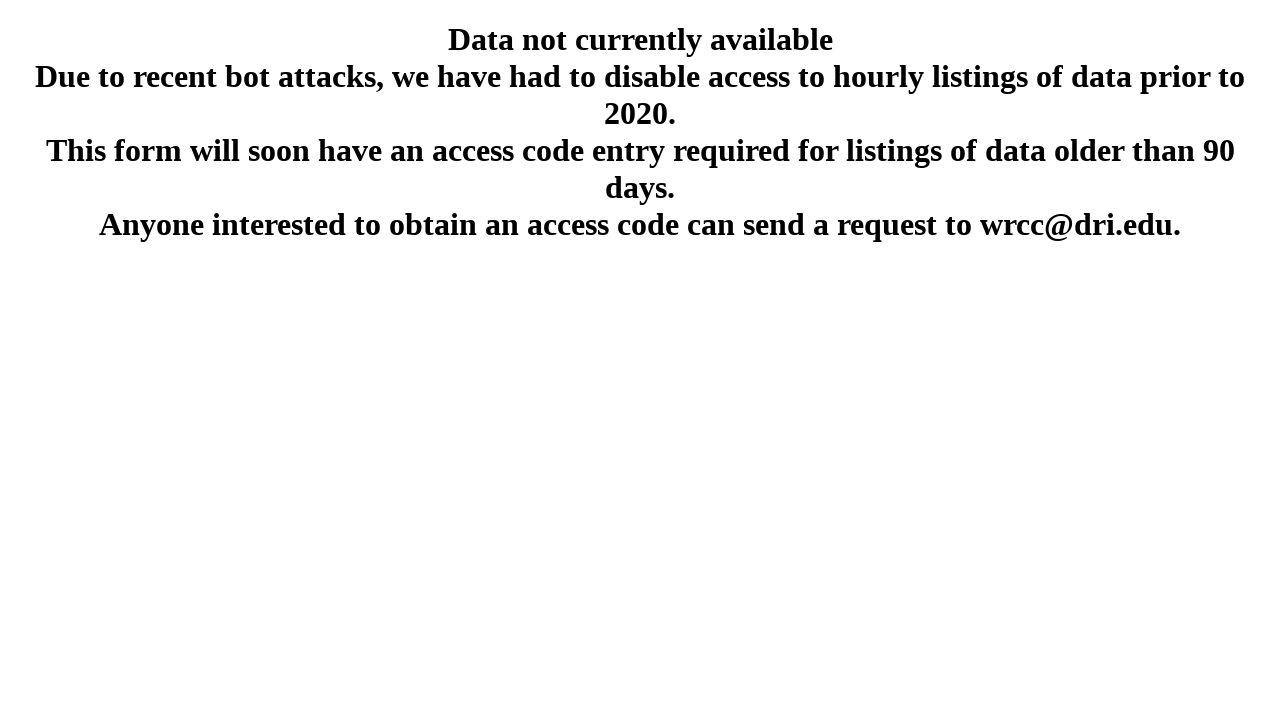